Tests that edits are cancelled when pressing Escape key

Starting URL: https://demo.playwright.dev/todomvc

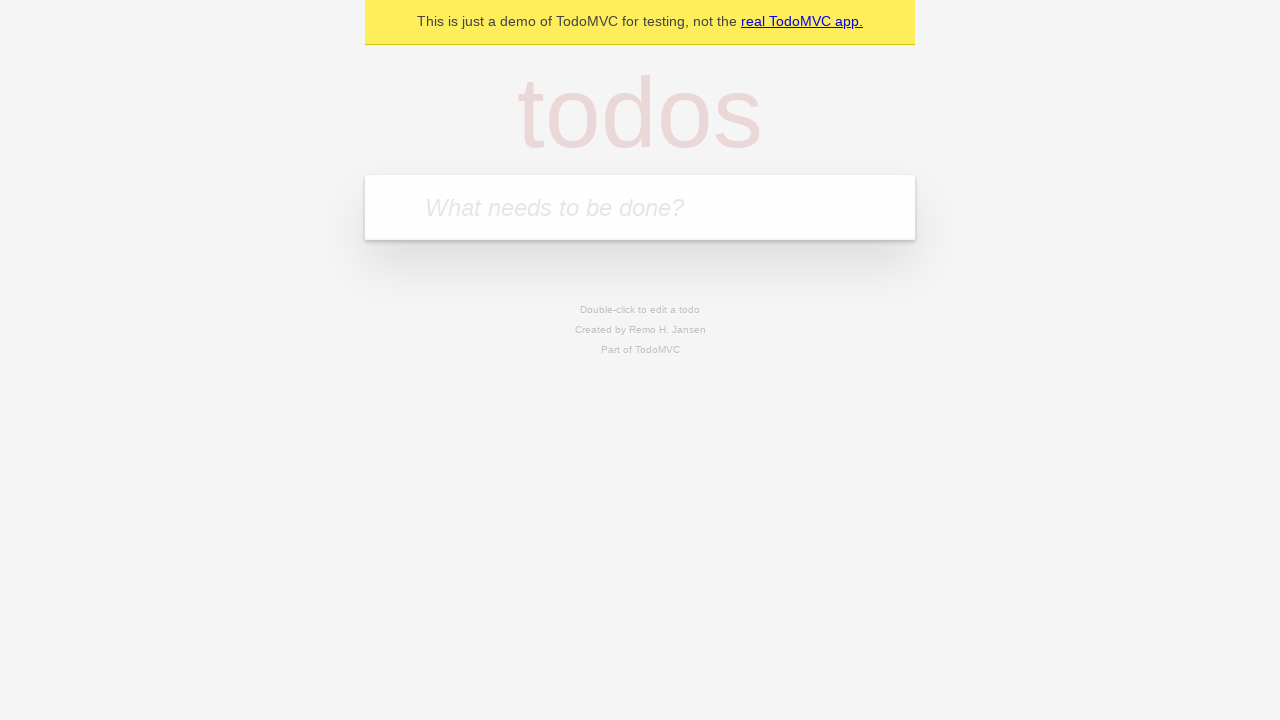

Filled todo input with 'buy some cheese' on internal:attr=[placeholder="What needs to be done?"i]
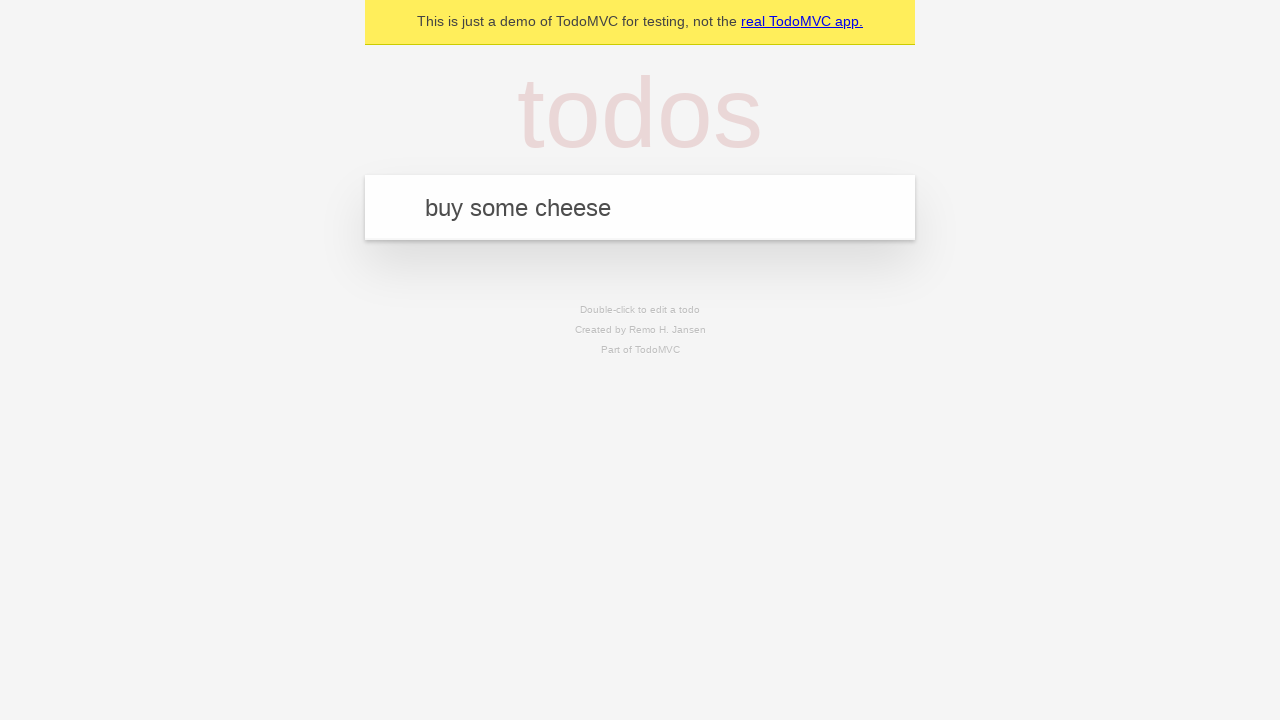

Pressed Enter to create todo 'buy some cheese' on internal:attr=[placeholder="What needs to be done?"i]
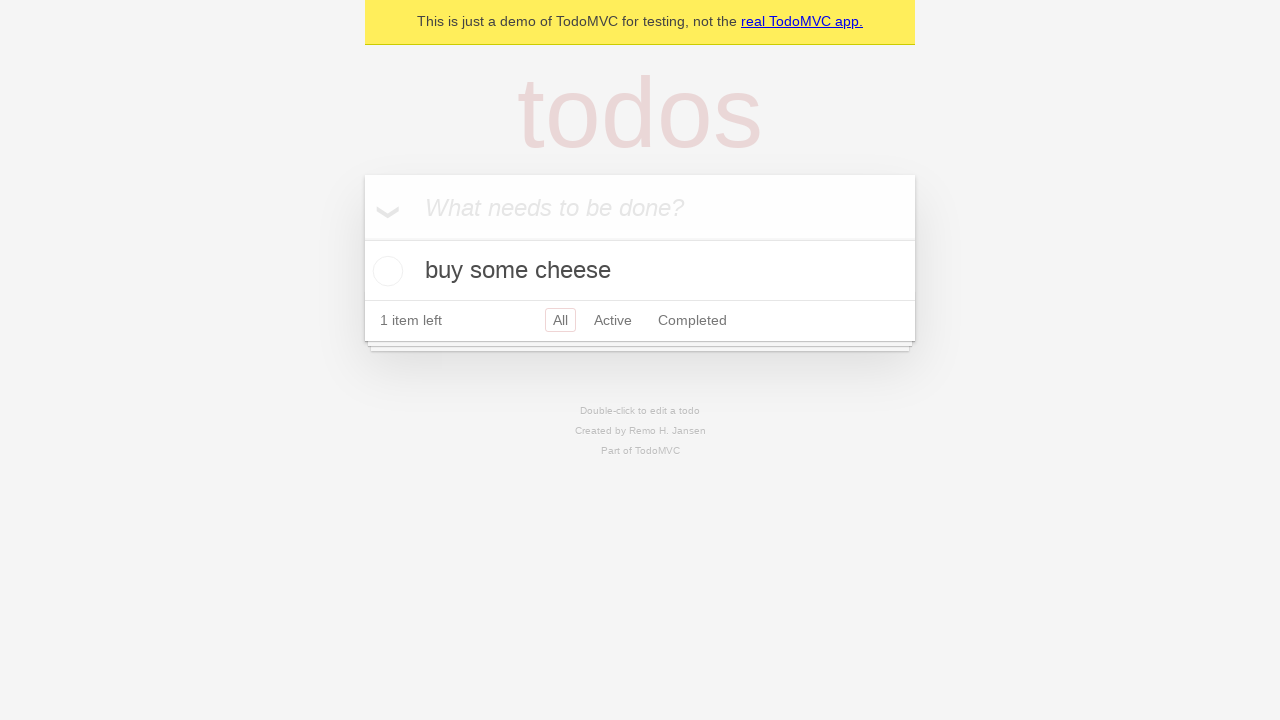

Filled todo input with 'feed the cat' on internal:attr=[placeholder="What needs to be done?"i]
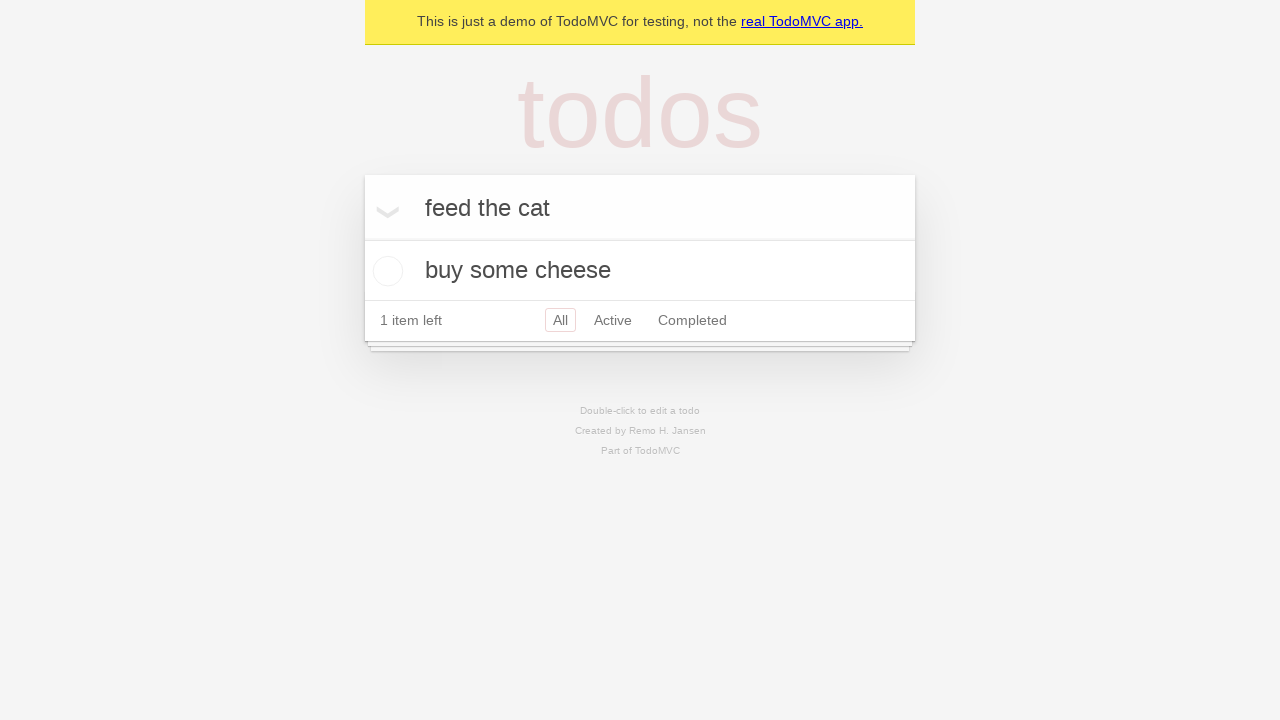

Pressed Enter to create todo 'feed the cat' on internal:attr=[placeholder="What needs to be done?"i]
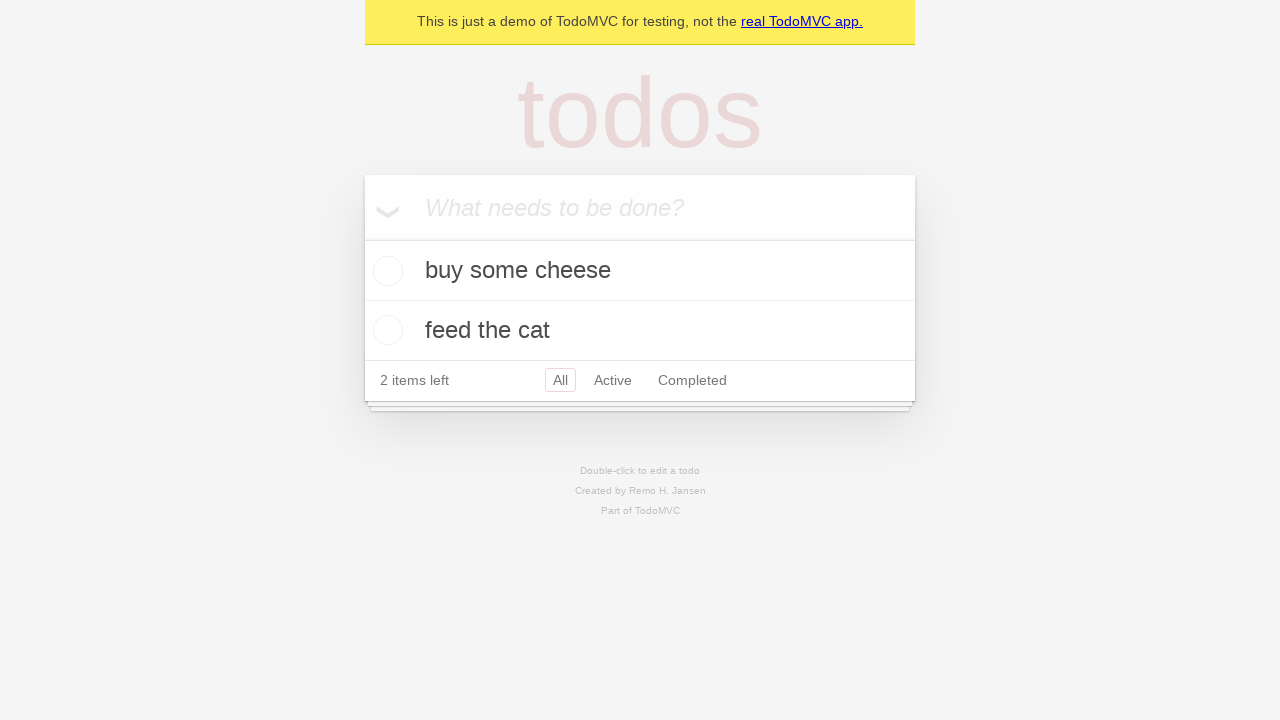

Filled todo input with 'book a doctors appointment' on internal:attr=[placeholder="What needs to be done?"i]
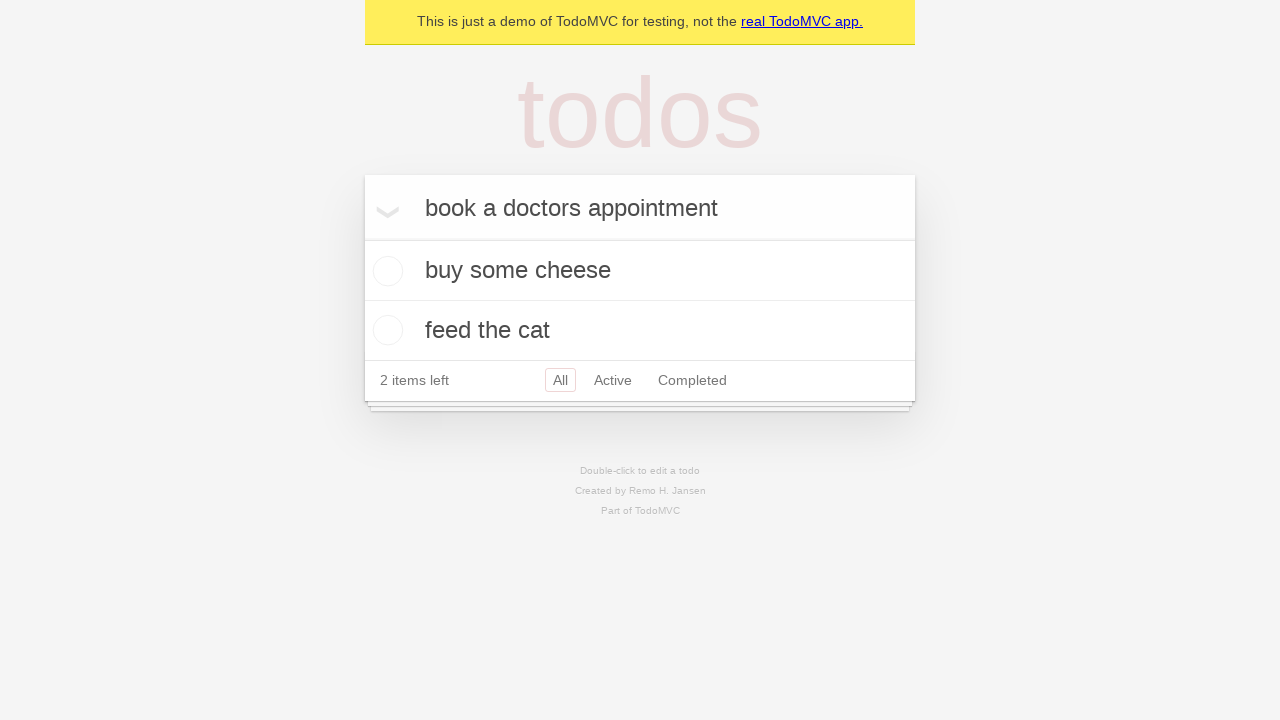

Pressed Enter to create todo 'book a doctors appointment' on internal:attr=[placeholder="What needs to be done?"i]
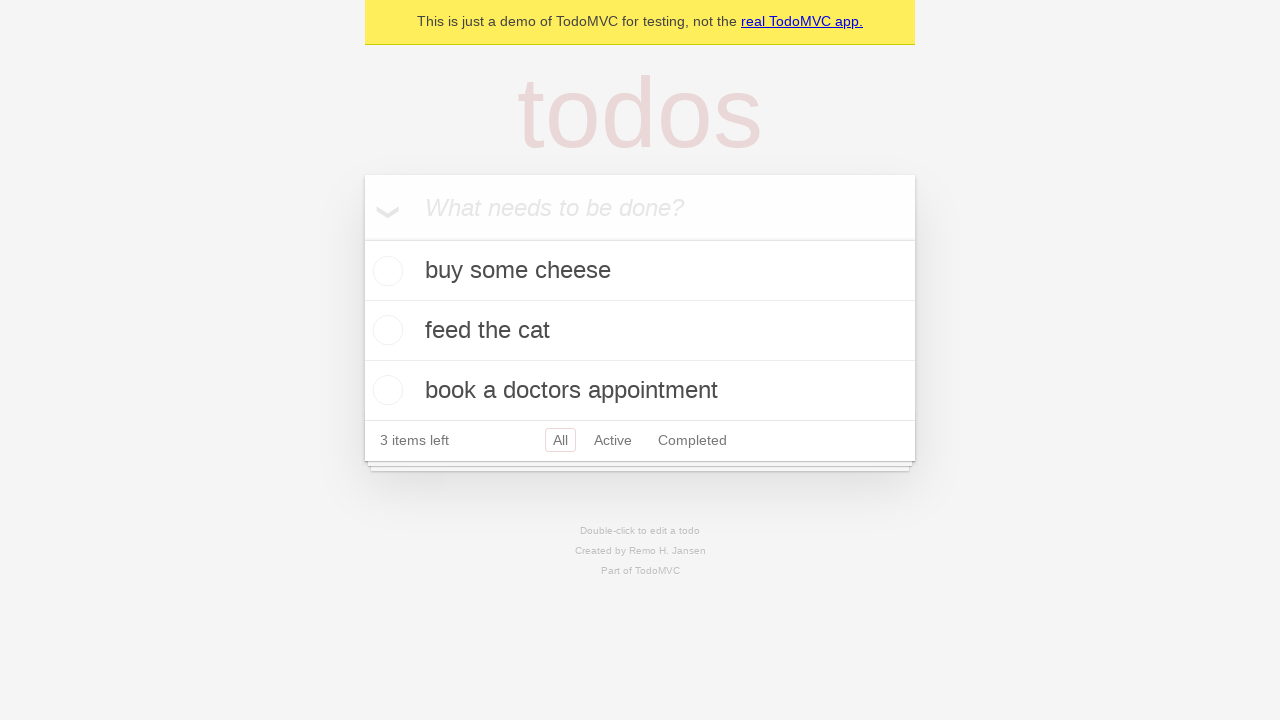

Waited for all 3 todos to be created
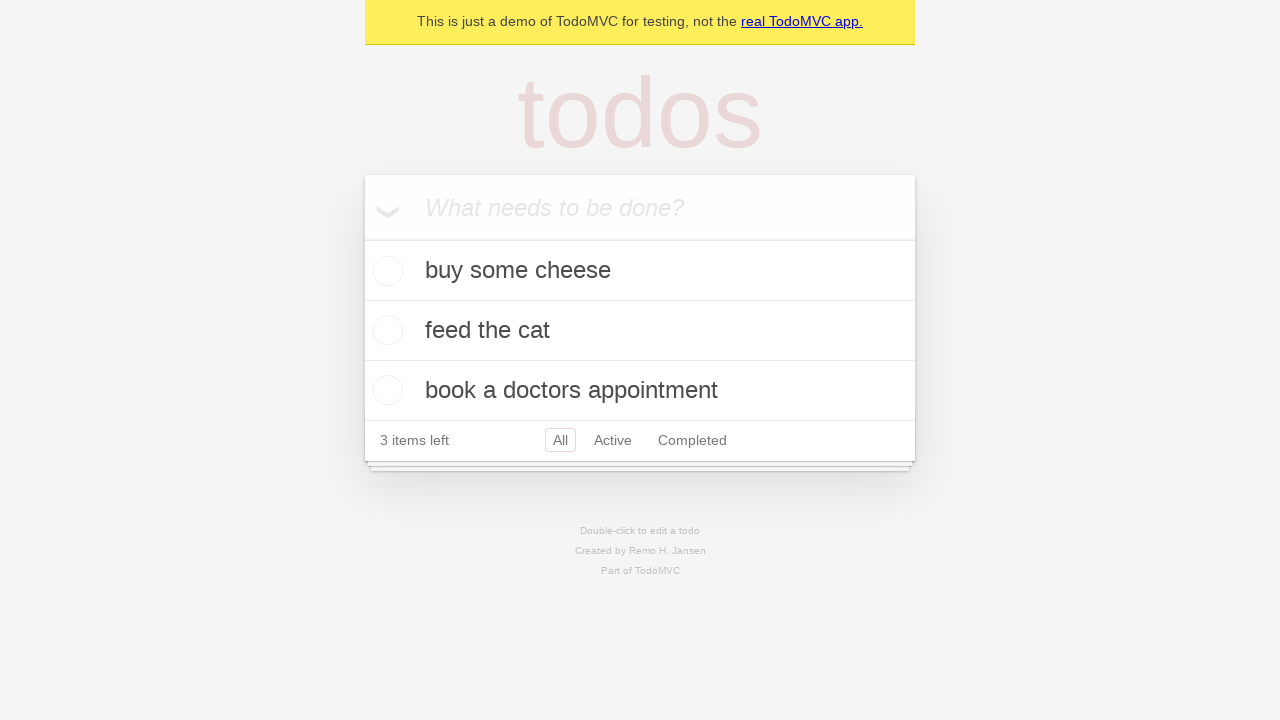

Double-clicked second todo to enter edit mode at (640, 331) on internal:testid=[data-testid="todo-item"s] >> nth=1
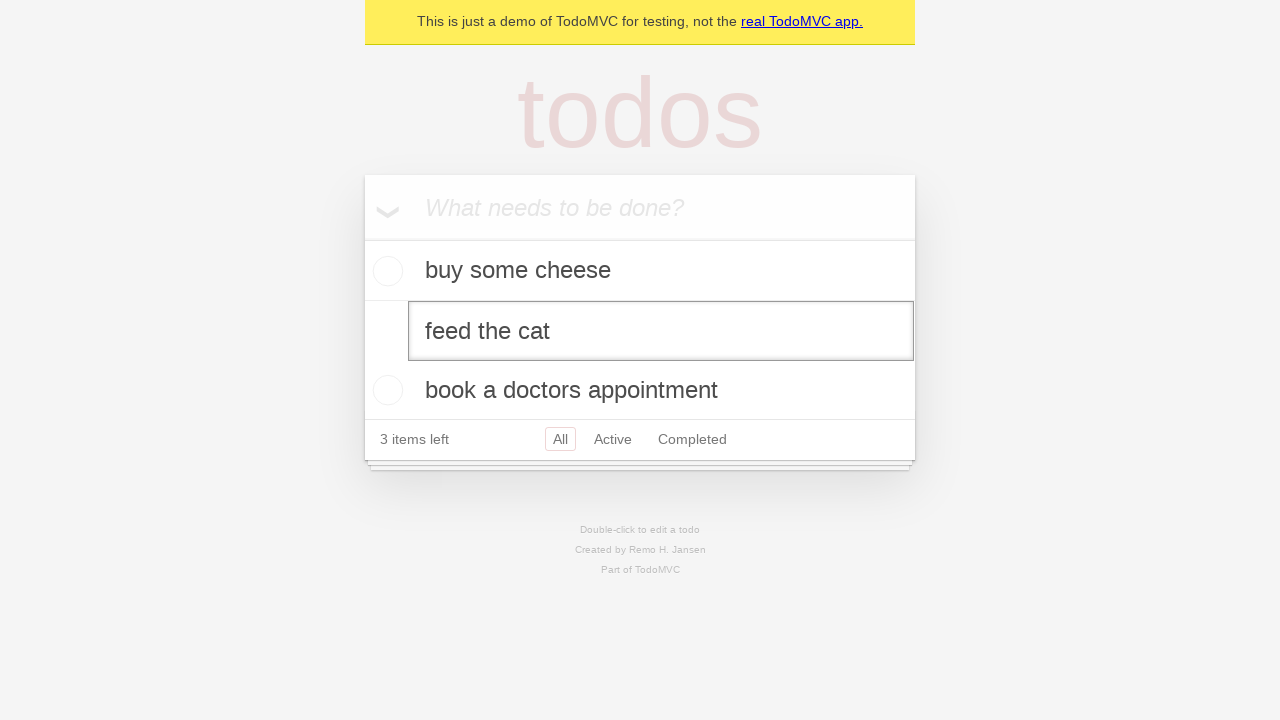

Filled edit field with 'buy some sausages' on internal:testid=[data-testid="todo-item"s] >> nth=1 >> internal:role=textbox[nam
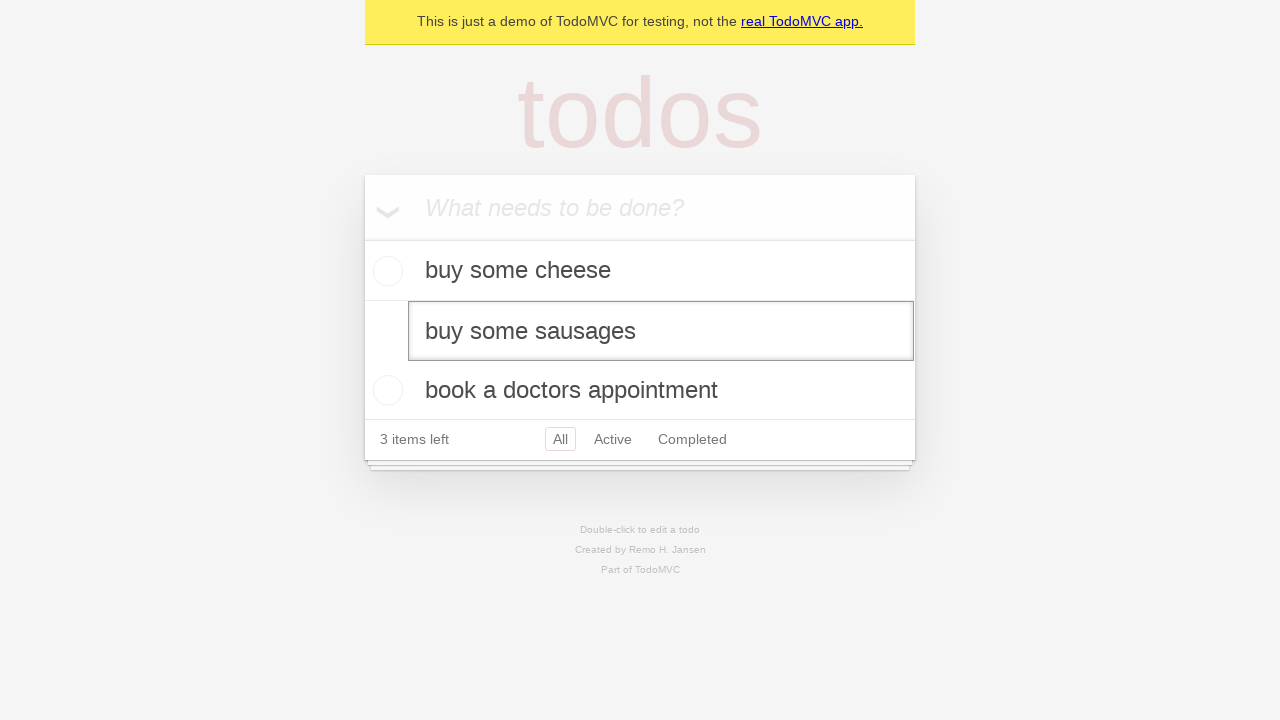

Pressed Escape to cancel the edit on internal:testid=[data-testid="todo-item"s] >> nth=1 >> internal:role=textbox[nam
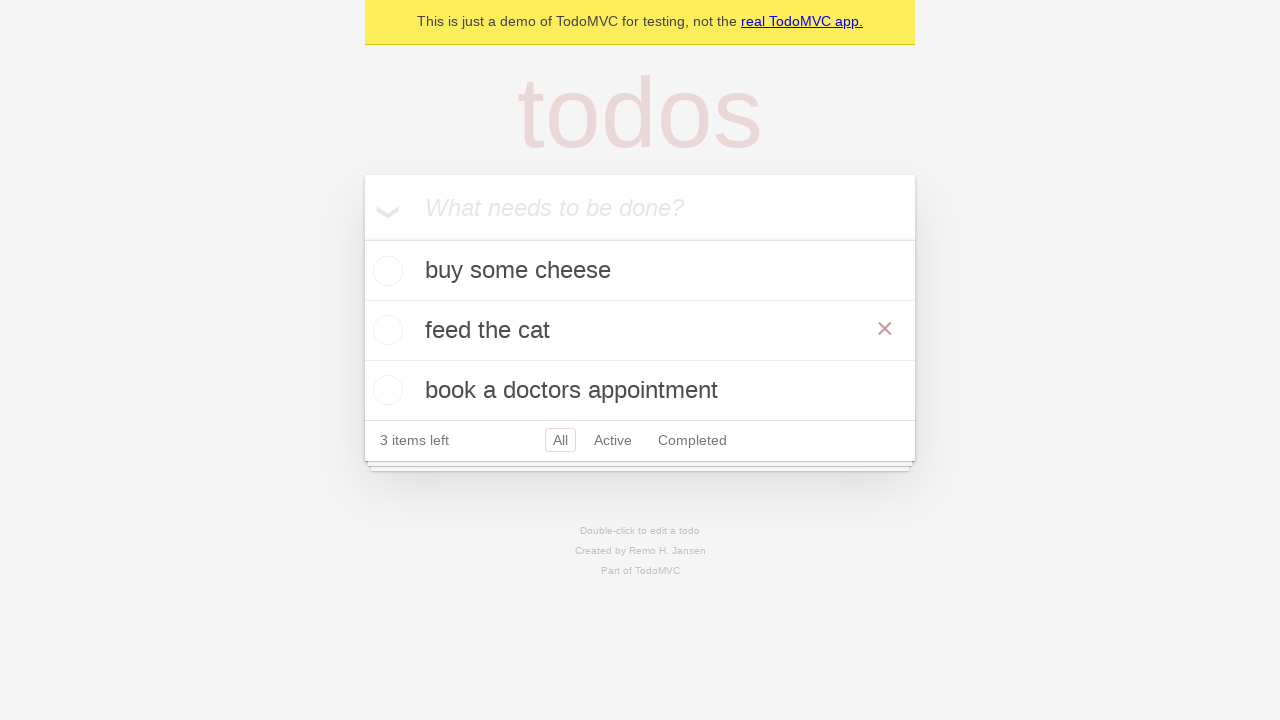

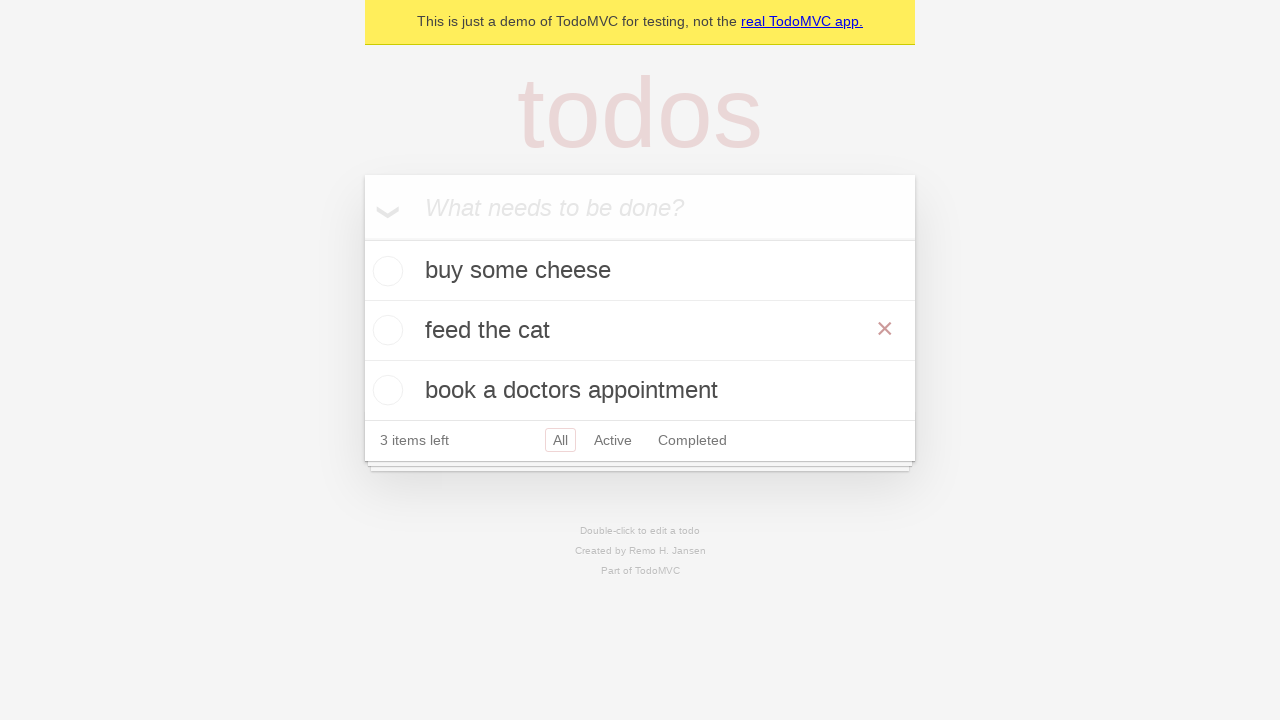